Tests that the Clear completed button displays correct text

Starting URL: https://demo.playwright.dev/todomvc

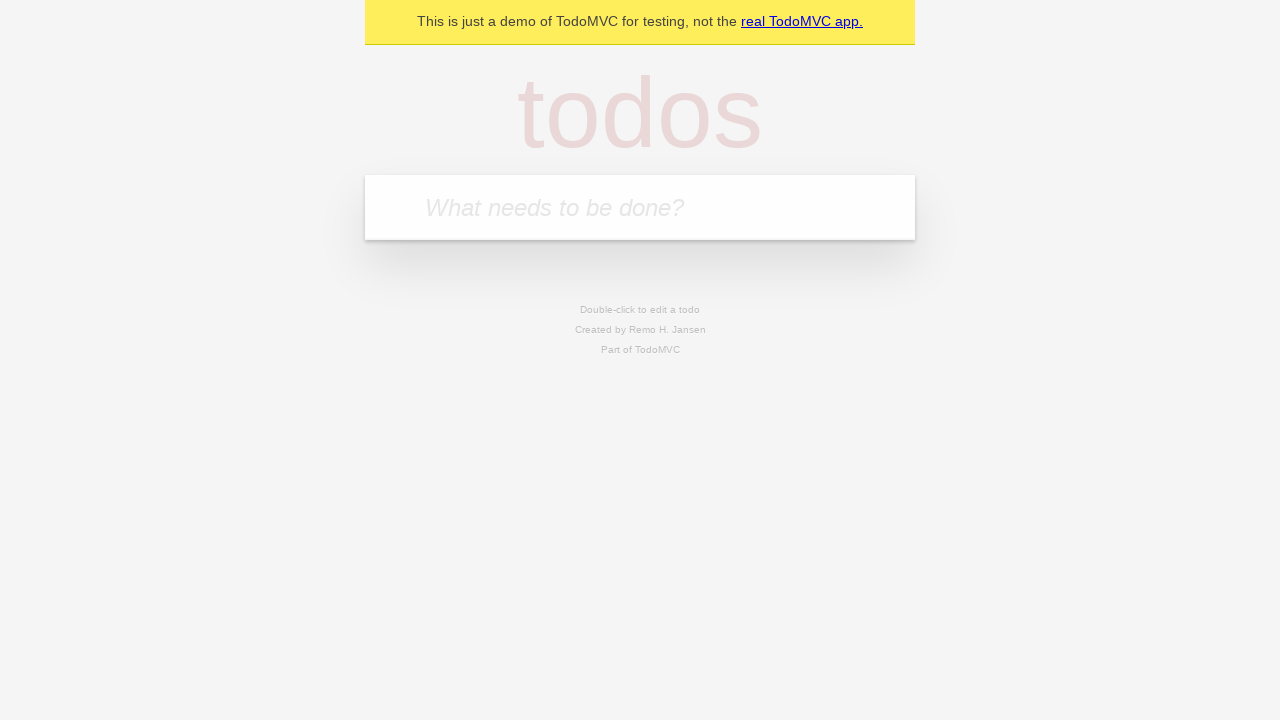

Filled todo input with 'buy some cheese' on internal:attr=[placeholder="What needs to be done?"i]
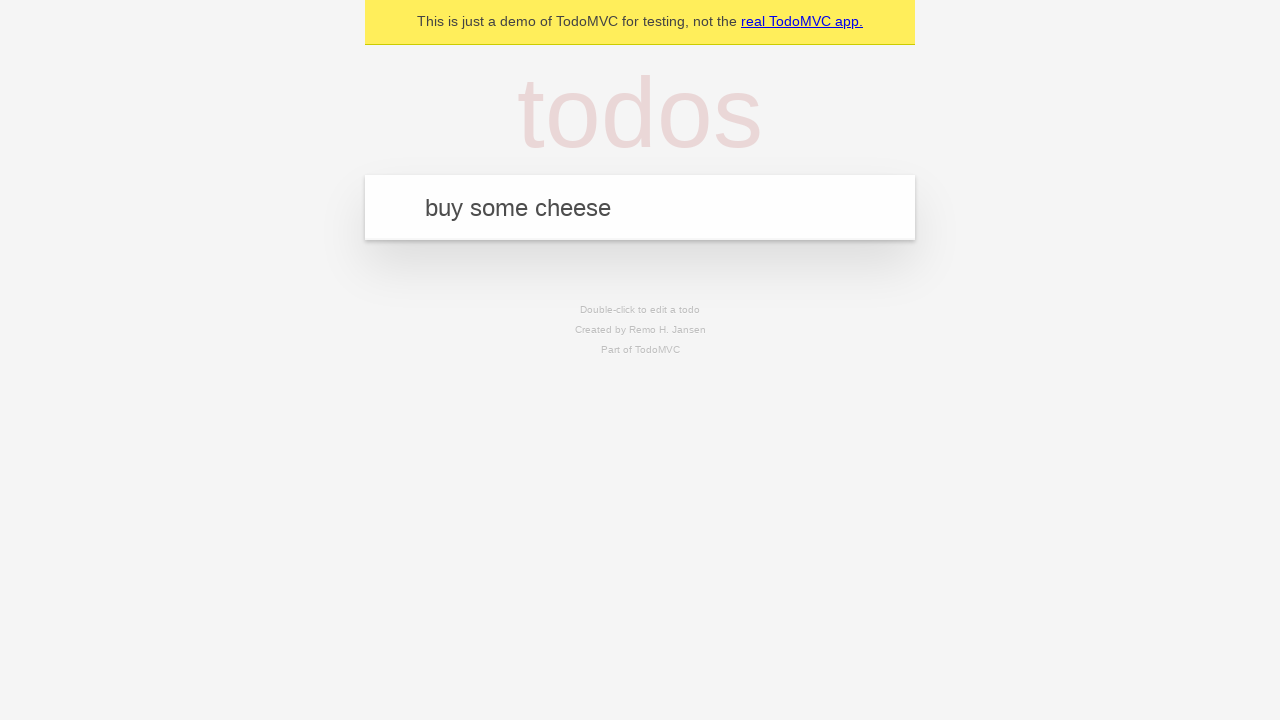

Pressed Enter to create first todo on internal:attr=[placeholder="What needs to be done?"i]
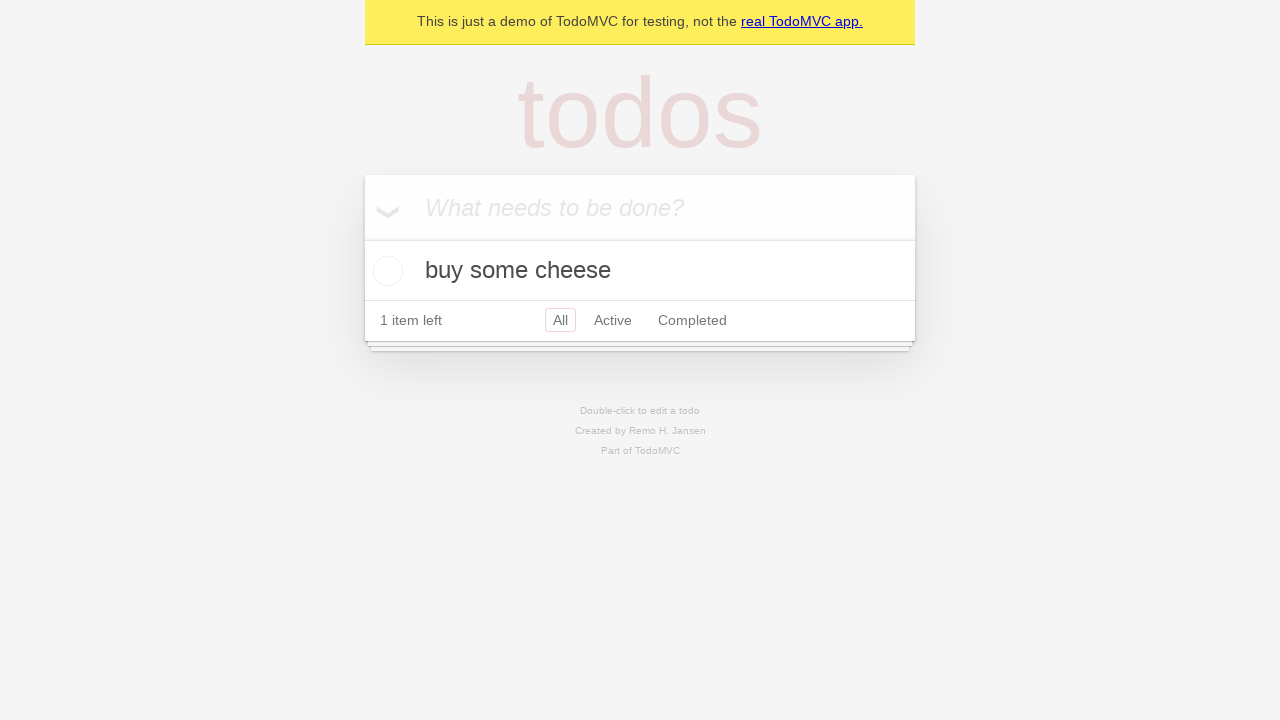

Filled todo input with 'feed the cat' on internal:attr=[placeholder="What needs to be done?"i]
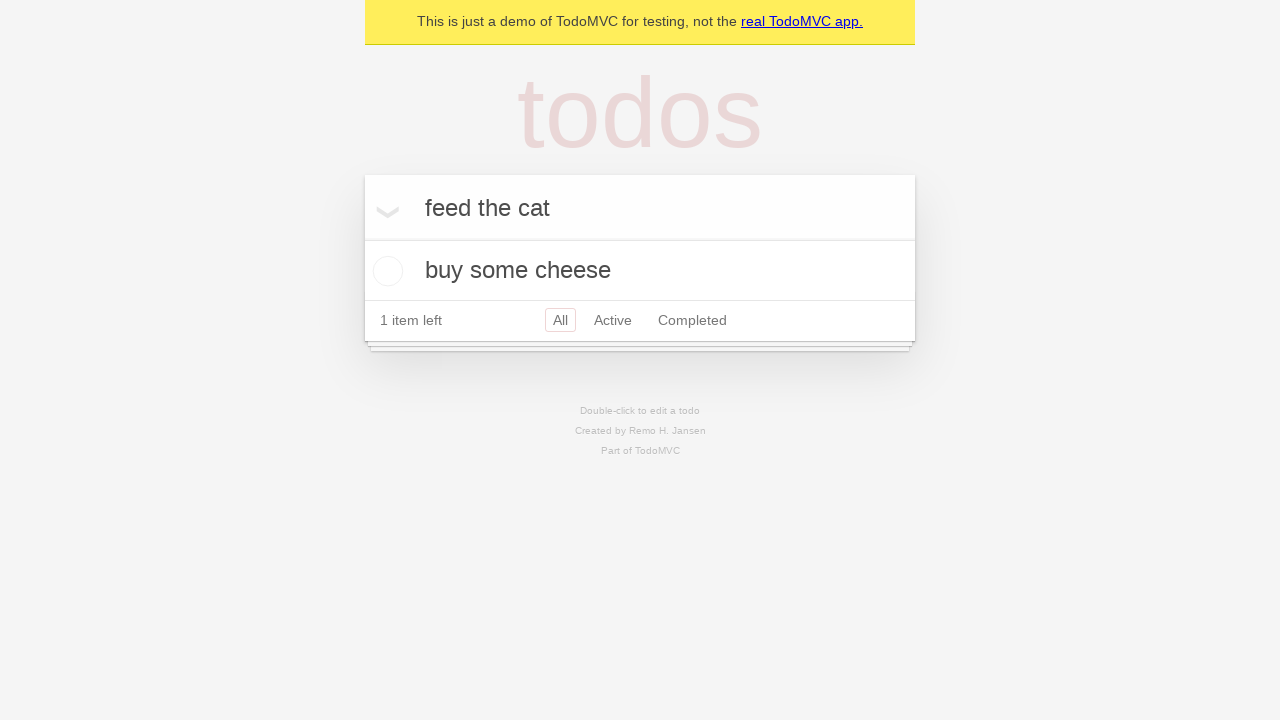

Pressed Enter to create second todo on internal:attr=[placeholder="What needs to be done?"i]
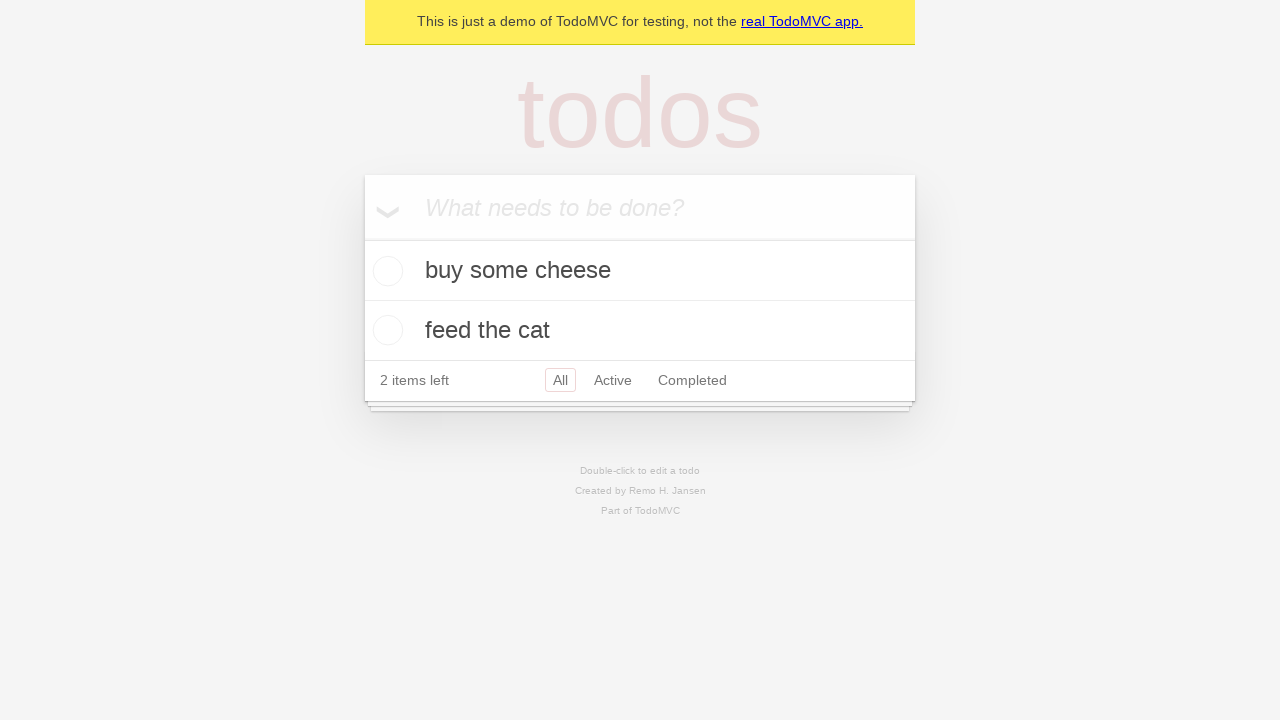

Filled todo input with 'book a doctors appointment' on internal:attr=[placeholder="What needs to be done?"i]
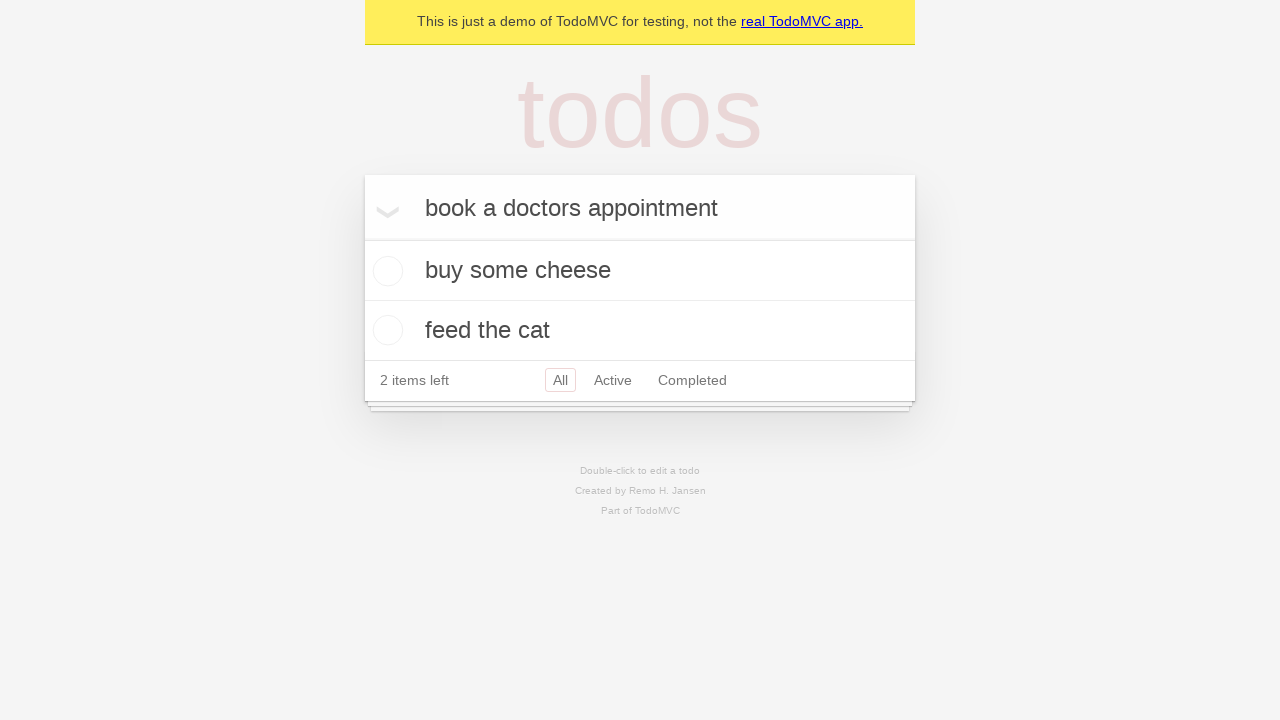

Pressed Enter to create third todo on internal:attr=[placeholder="What needs to be done?"i]
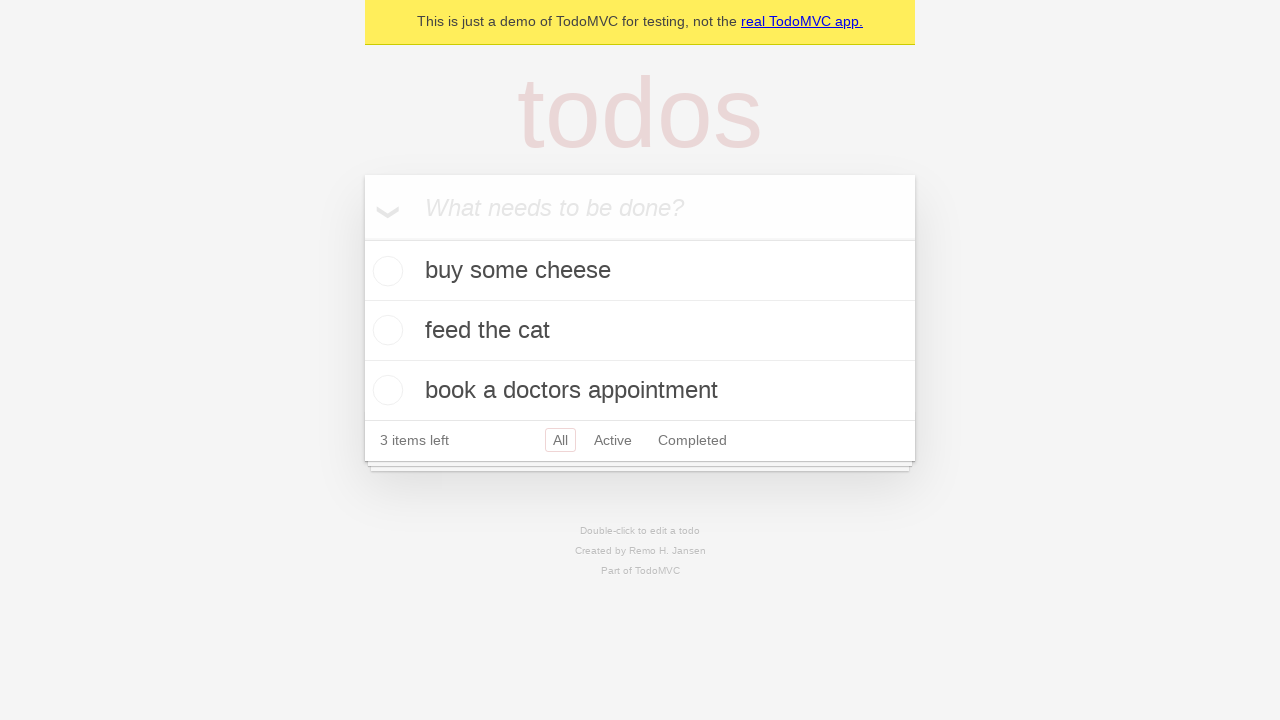

Checked the first todo item at (385, 271) on .todo-list li .toggle >> nth=0
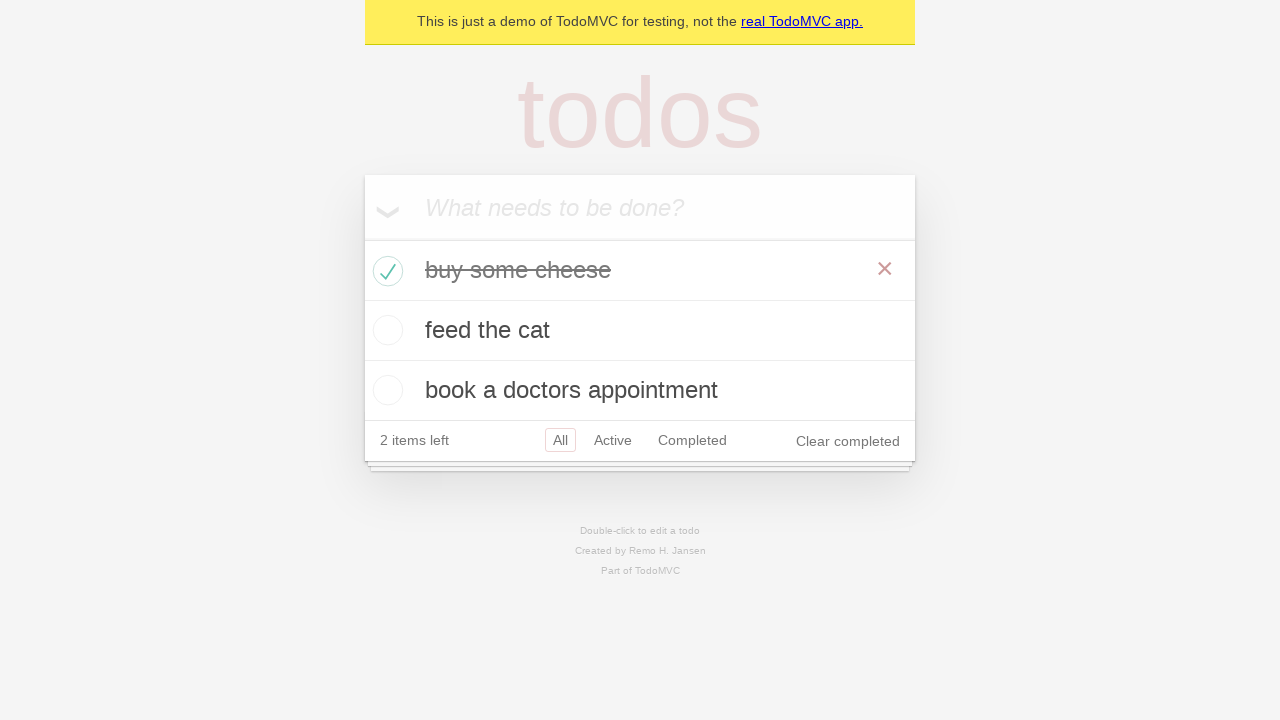

Clear completed button is now visible
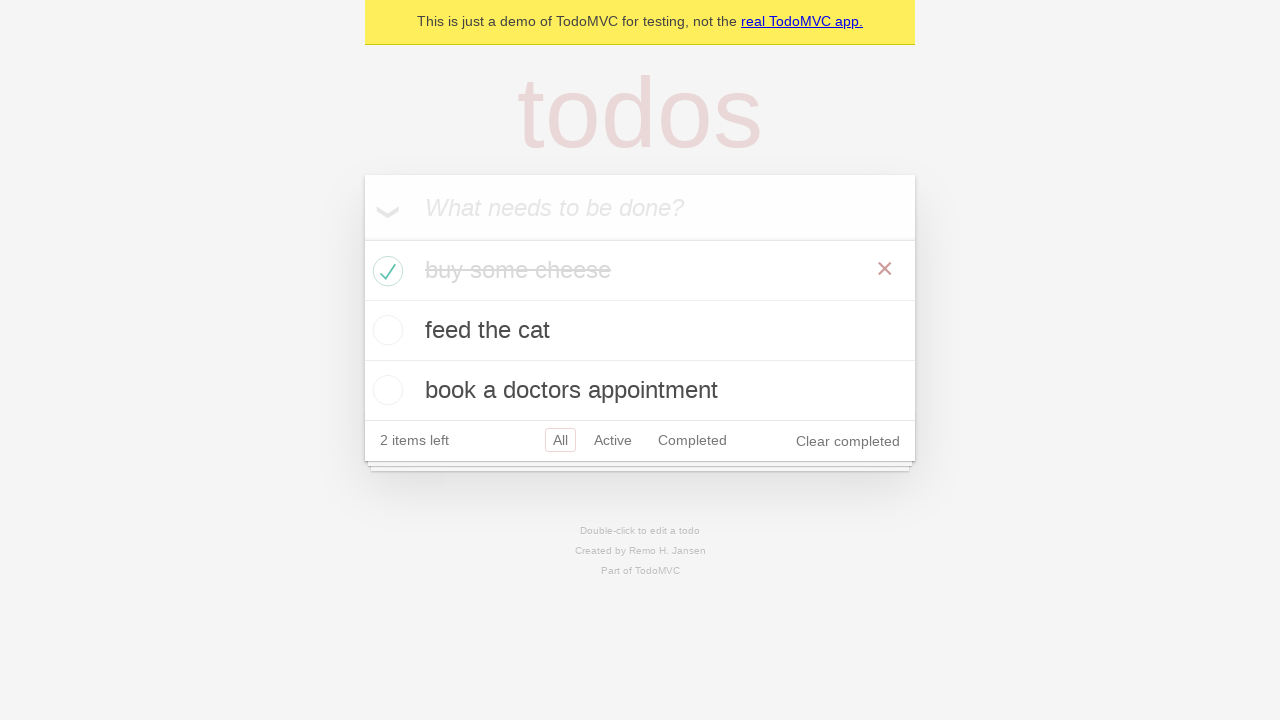

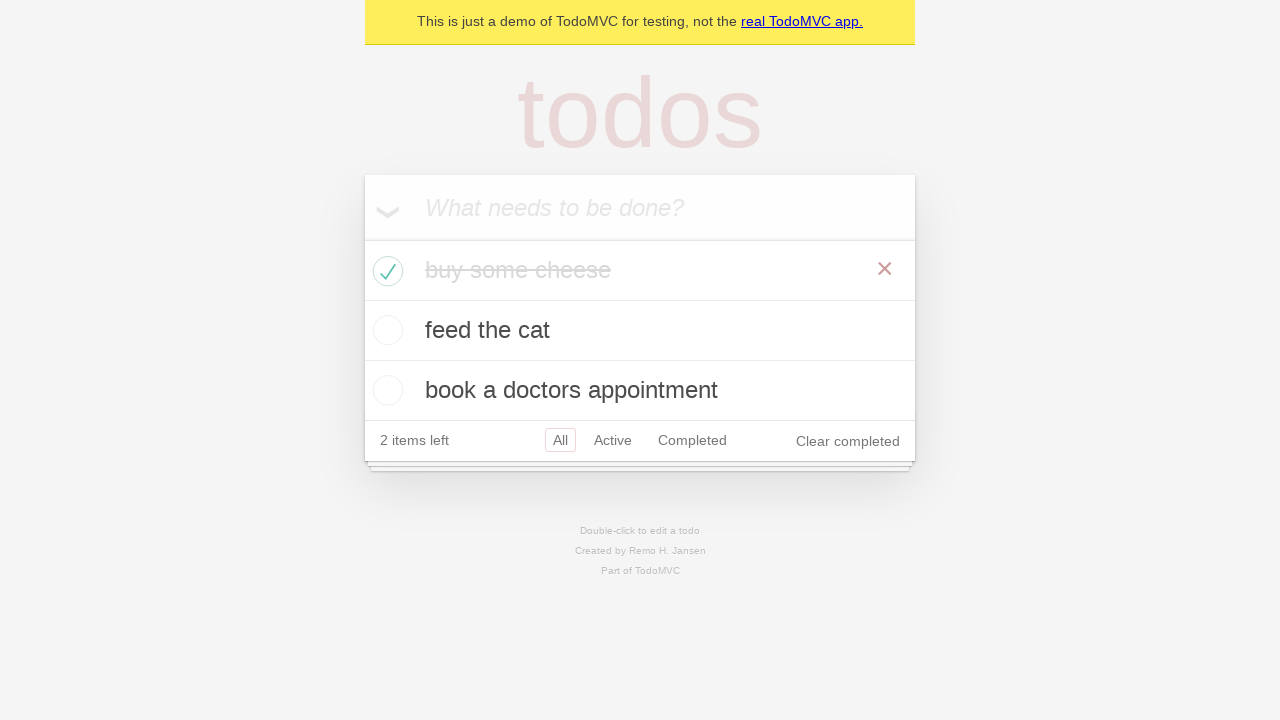